Navigates to Rahul Shetty Academy website and verifies the page loads by checking the page title

Starting URL: https://rahulshettyacademy.com/

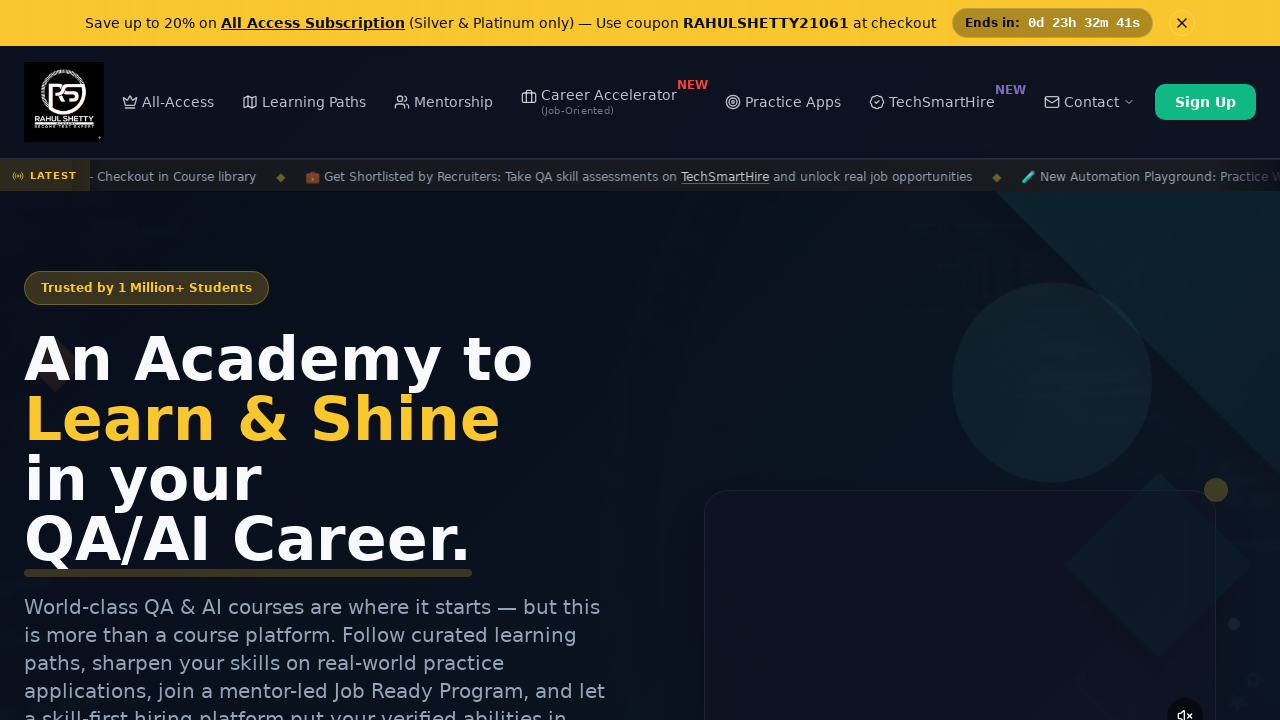

Waited for page to reach domcontentloaded state
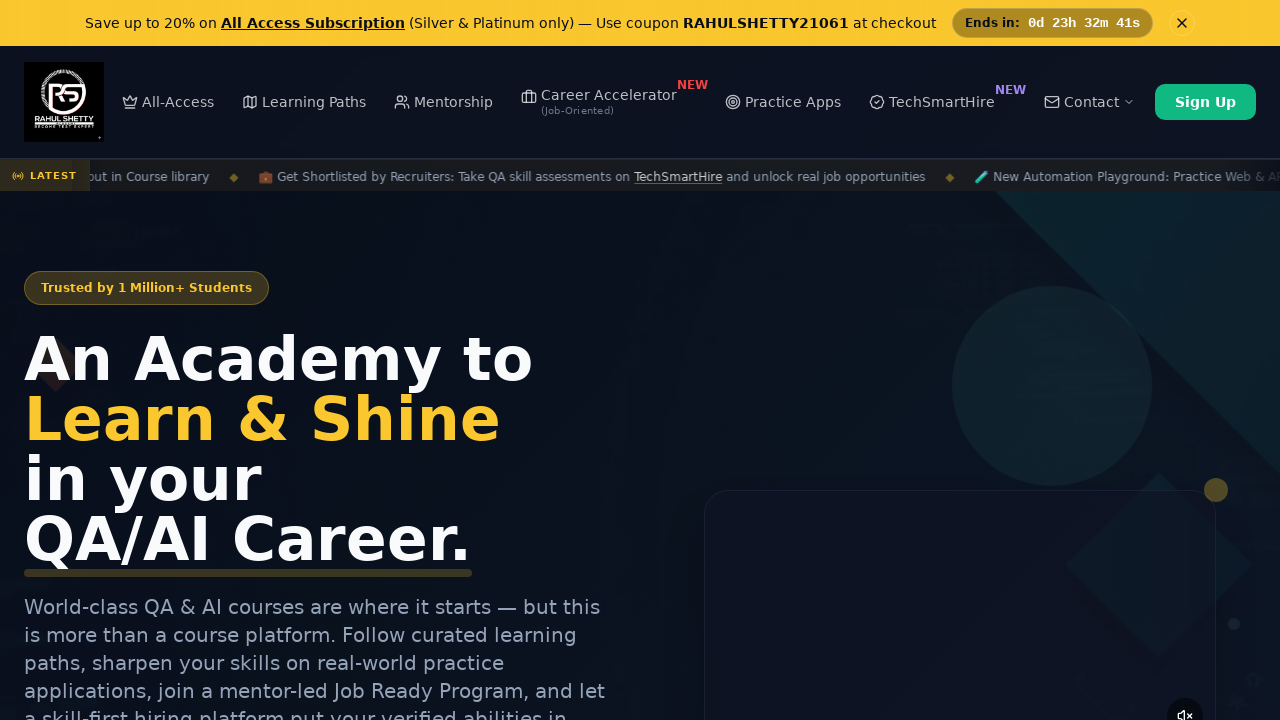

Retrieved page title: Rahul Shetty Academy | QA Automation, Playwright, AI Testing & Online Training
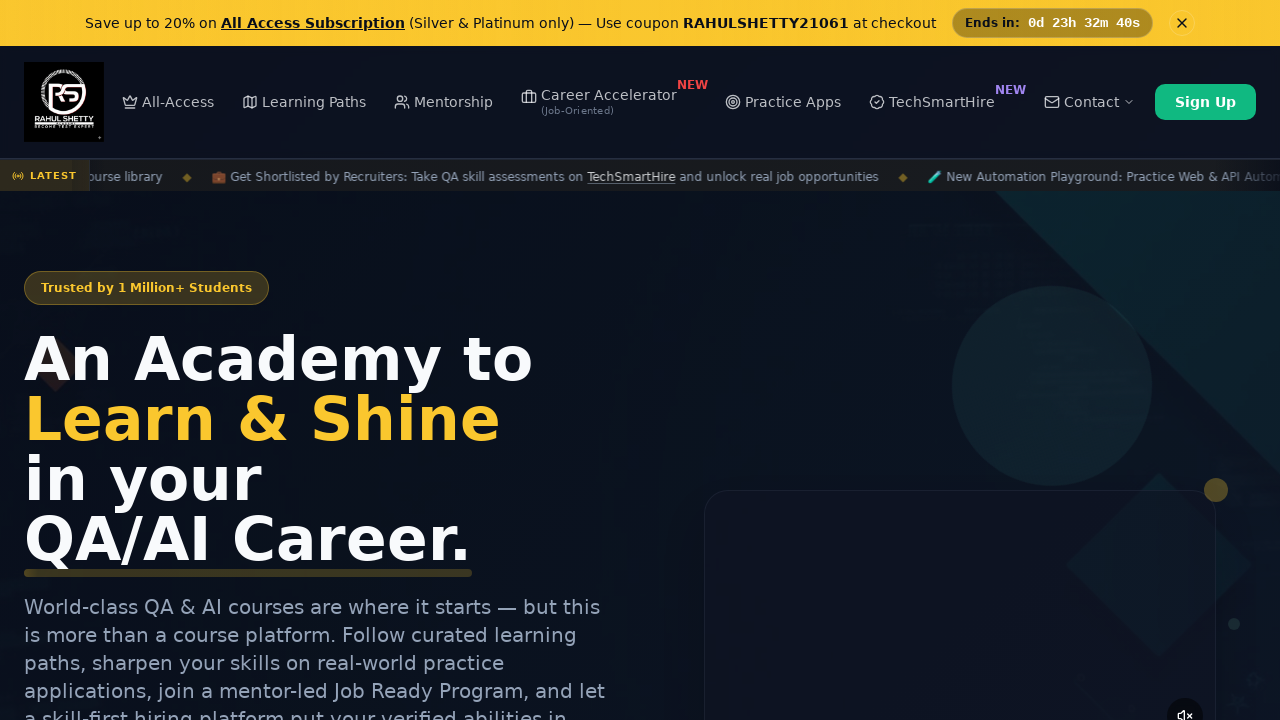

Printed page title to console: Rahul Shetty Academy | QA Automation, Playwright, AI Testing & Online Training
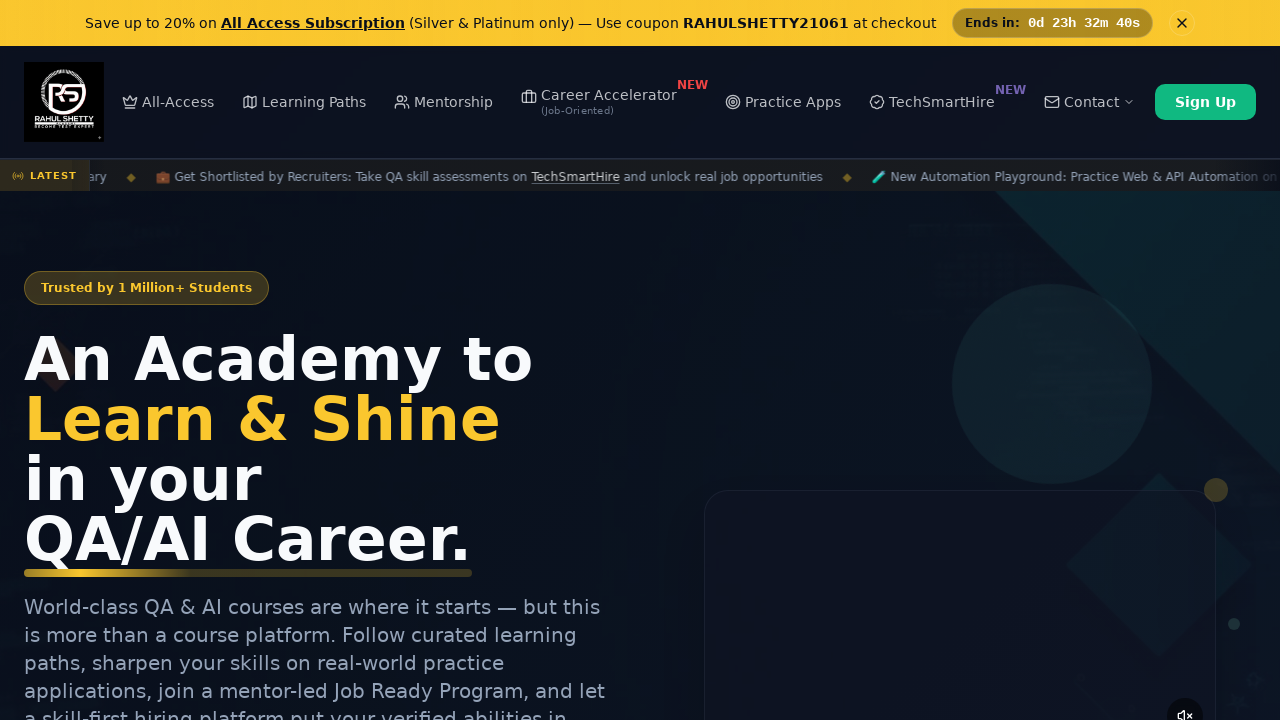

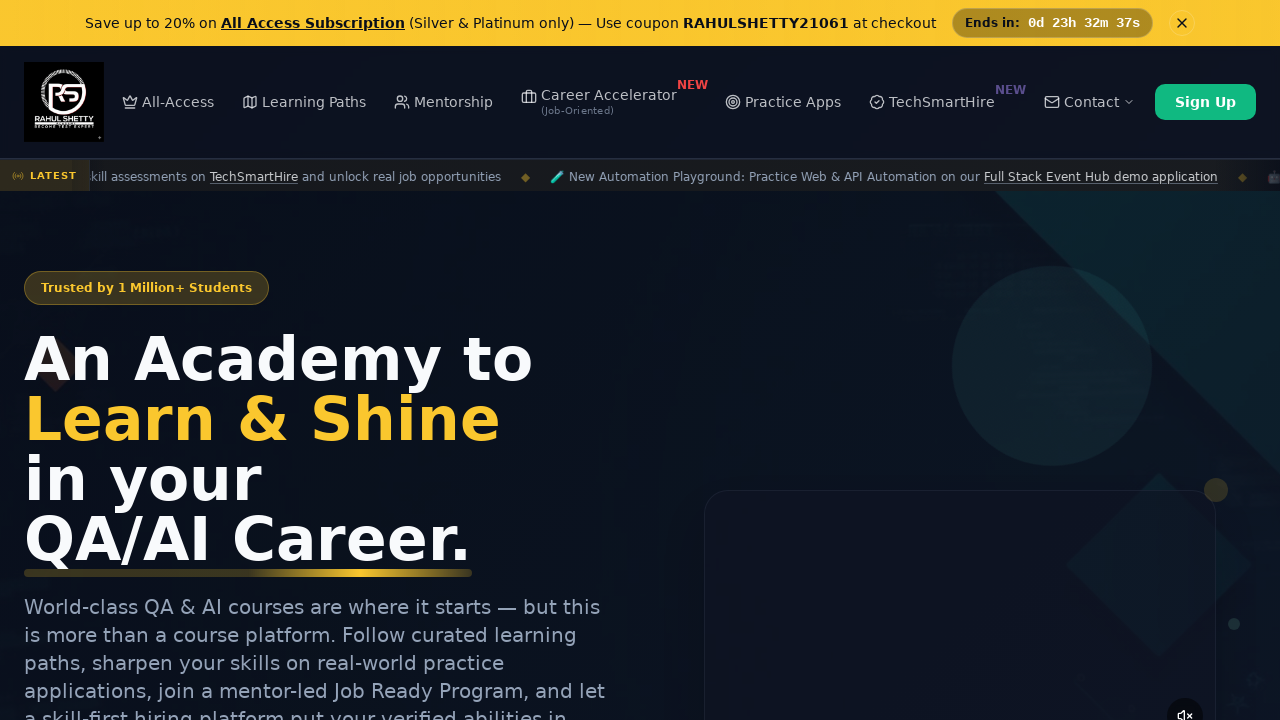